Tests drag and drop functionality by dragging a ball element to a gate element

Starting URL: https://learn.javascript.ru/article/mouse-drag-and-drop/ball4/

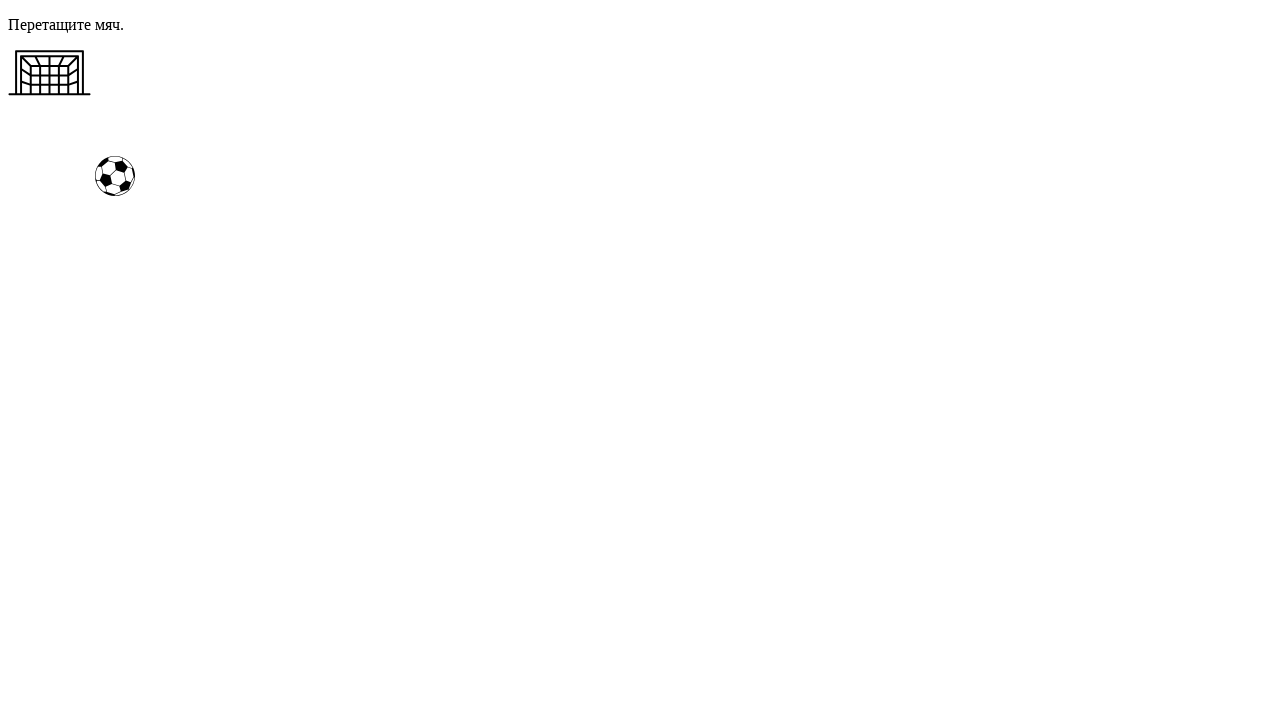

Navigated to drag and drop test page
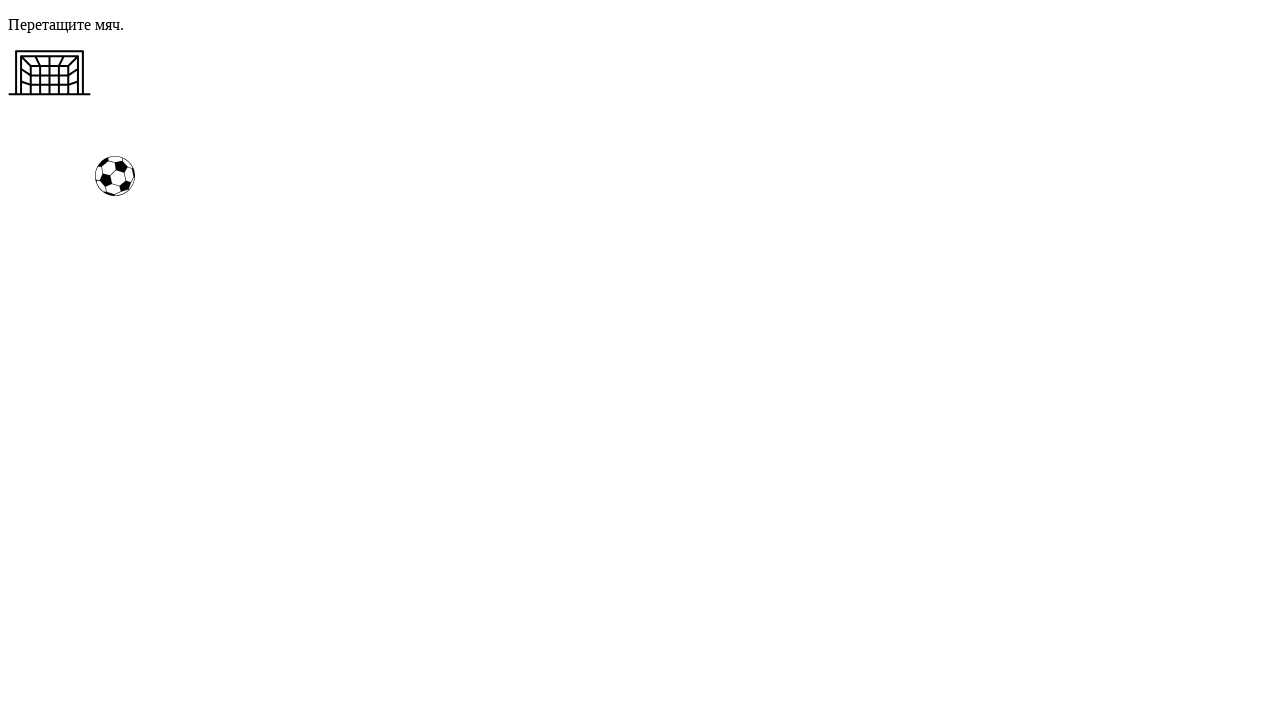

Located ball element
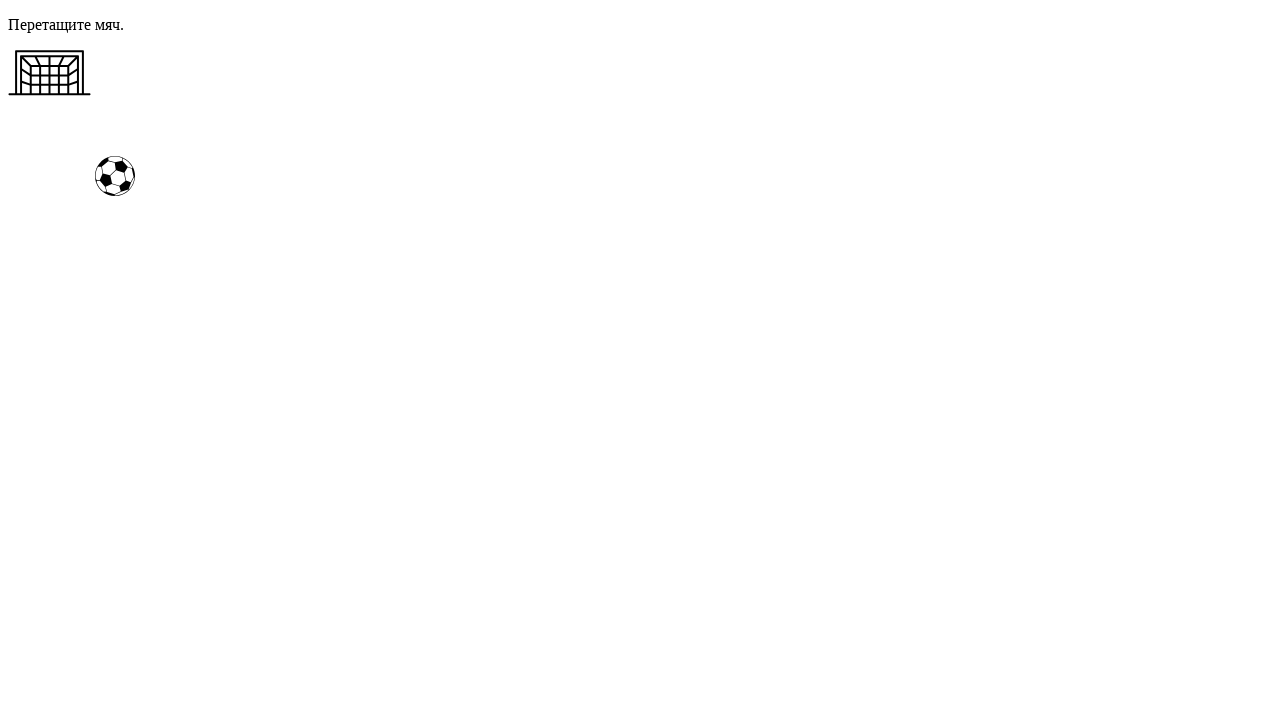

Located gate element
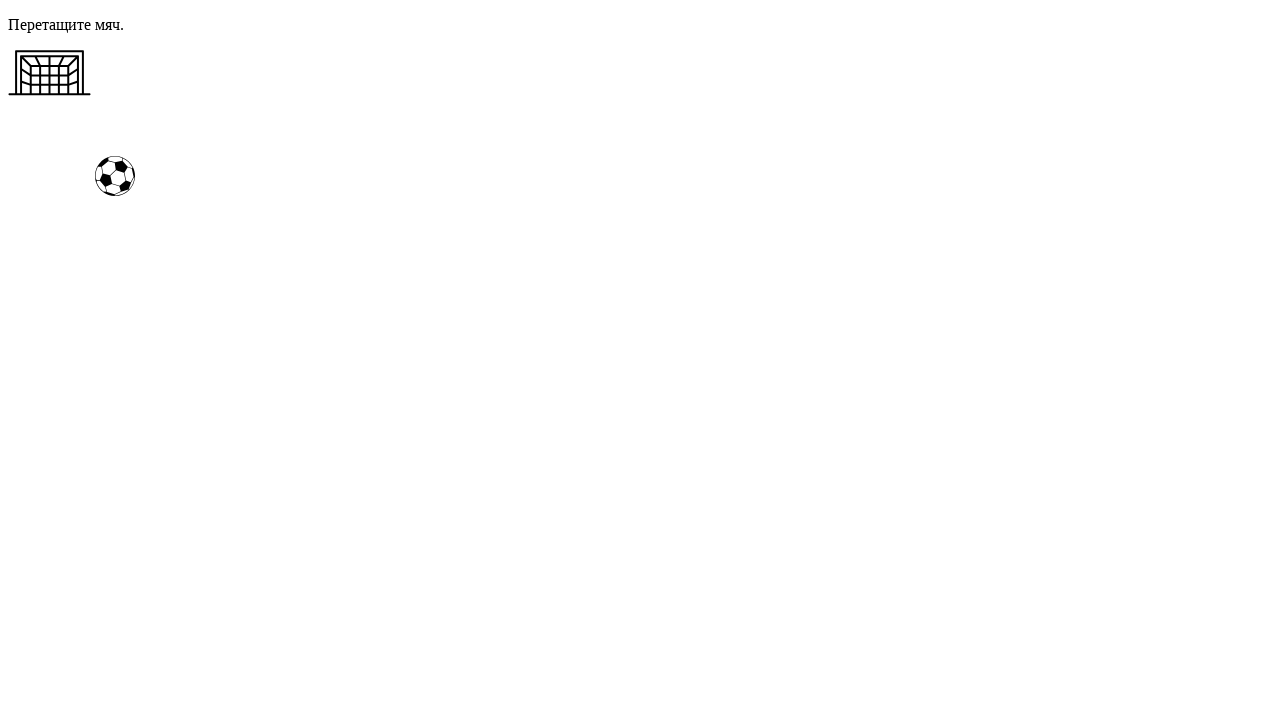

Dragged ball element to gate element at (50, 73)
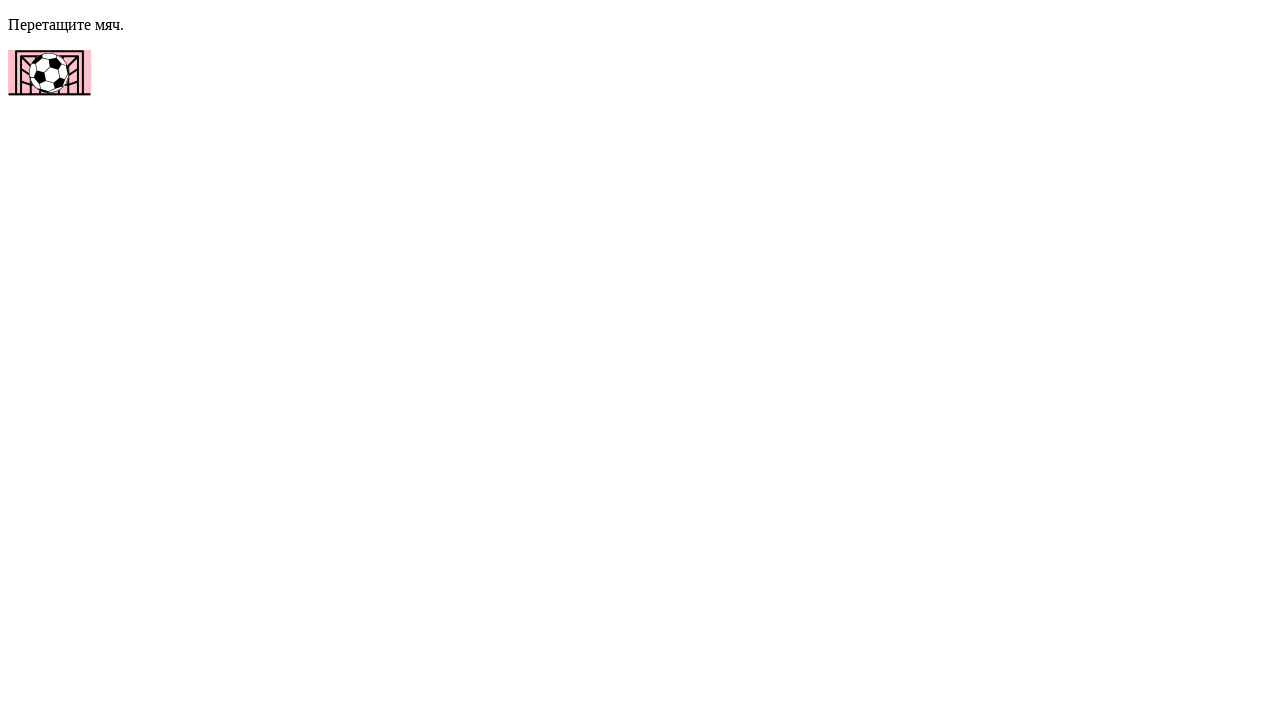

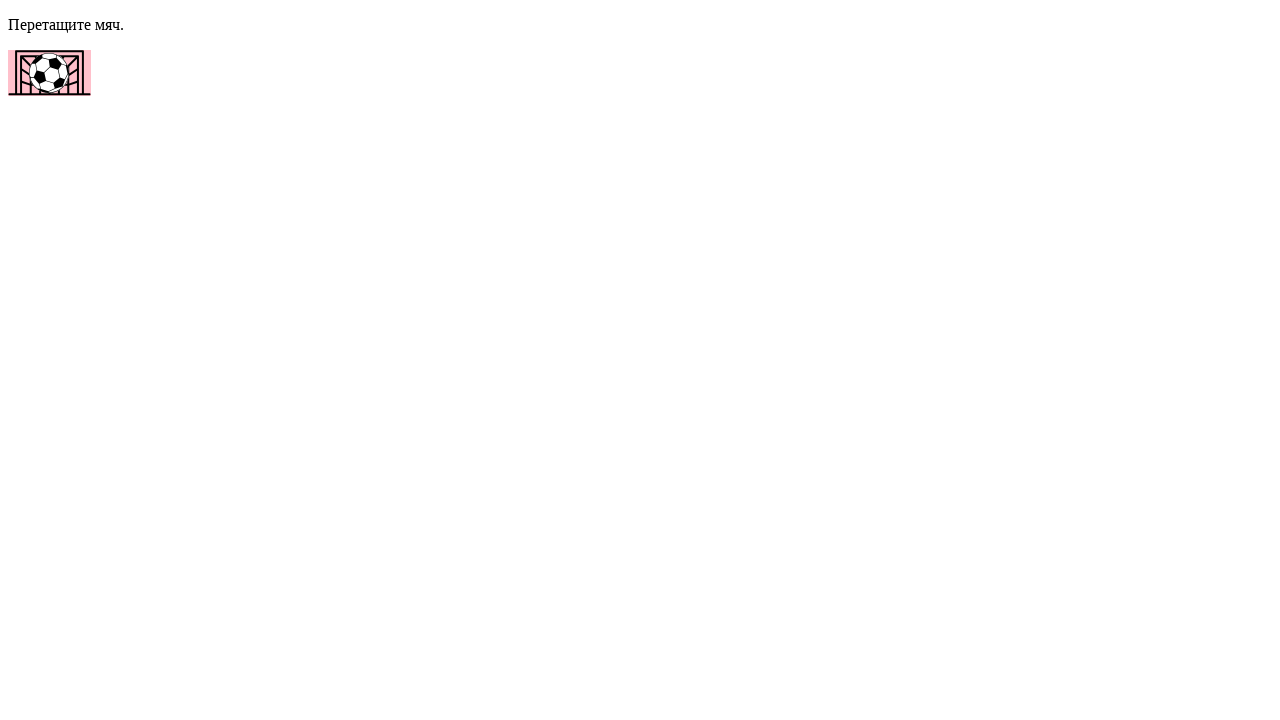